Tests scrolling down and clicking the Book Store card navigates to the books page

Starting URL: https://demoqa.com

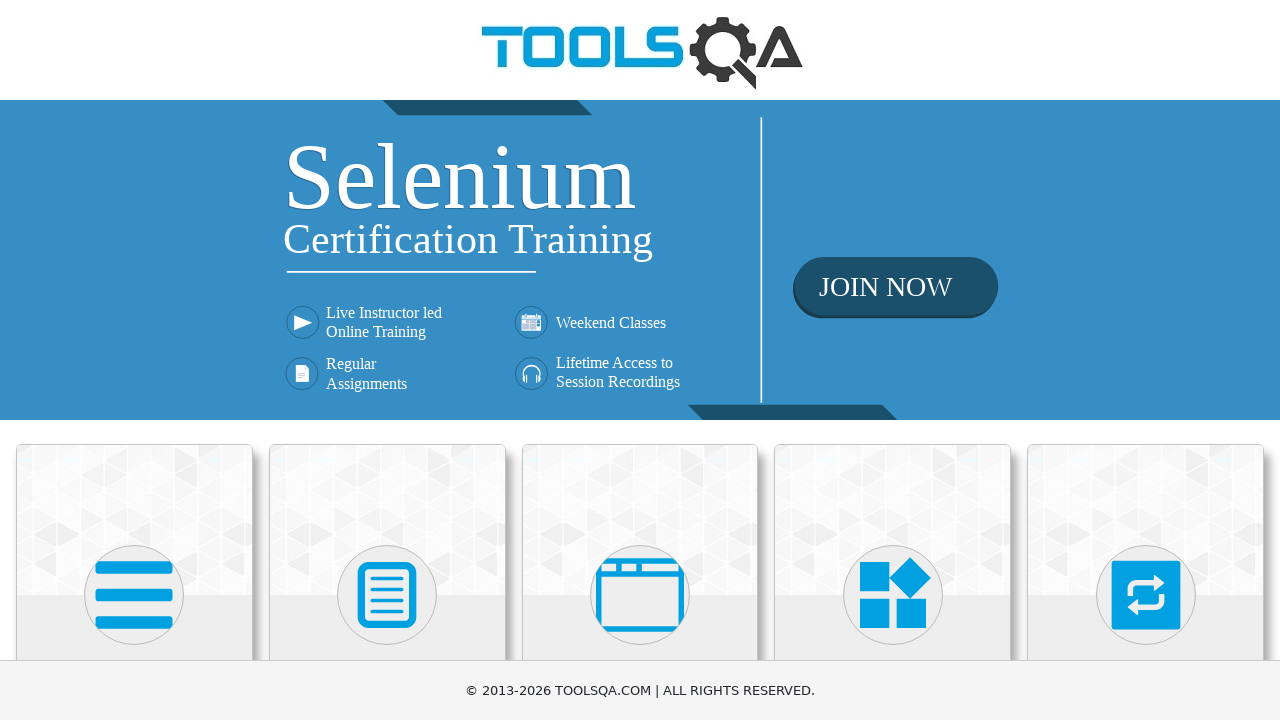

Books card is now visible
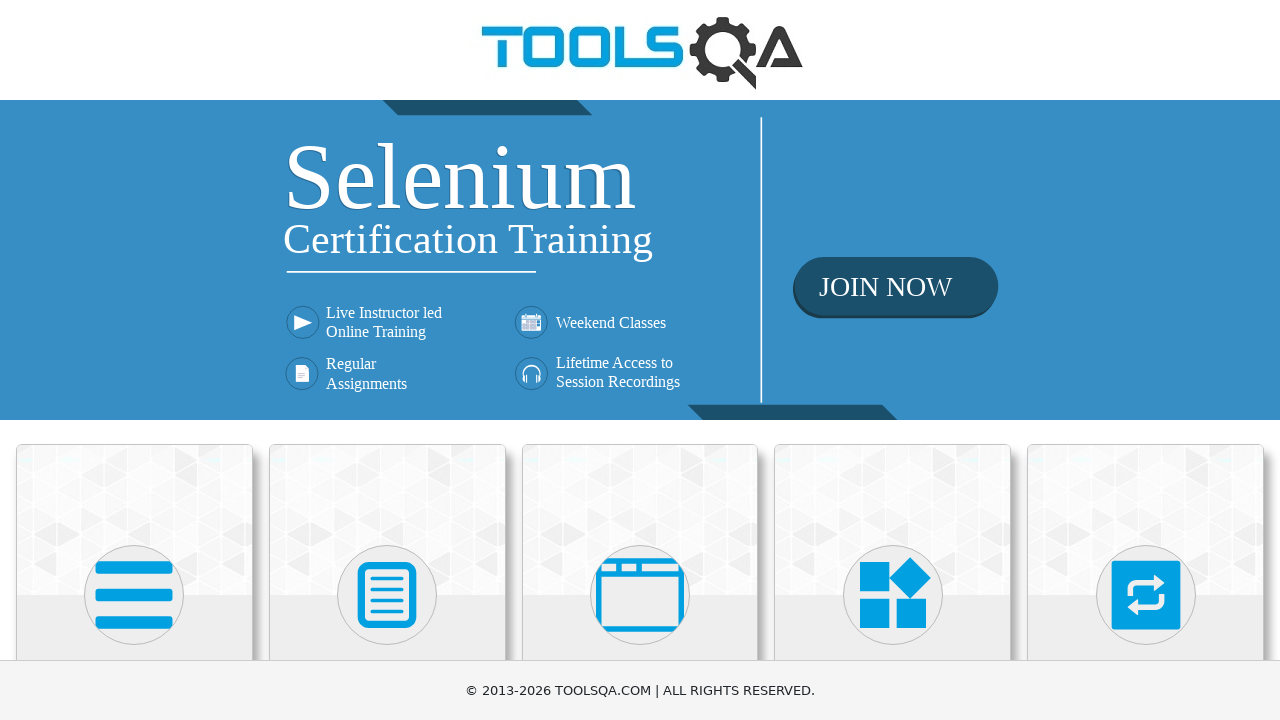

Scrolled down to bottom of page to make Books card clickable
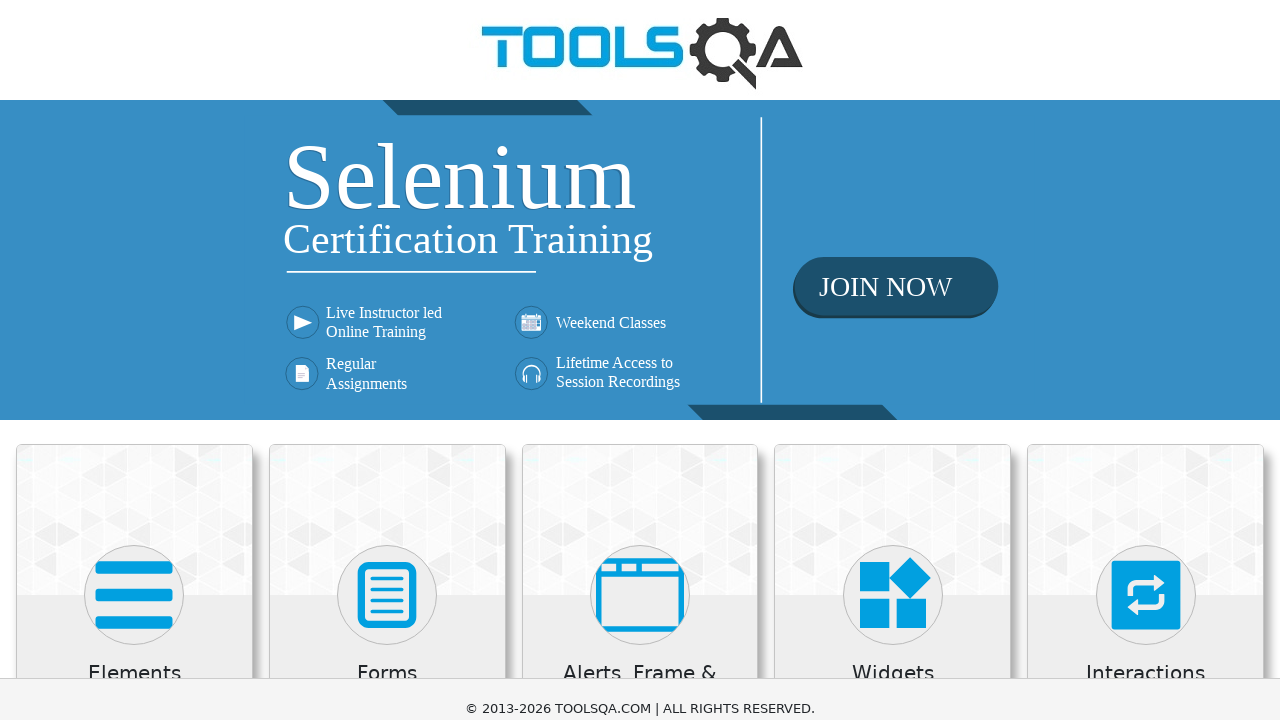

Clicked on the Book Store card at (134, 461) on xpath=//h5[contains(text(), 'Book')]
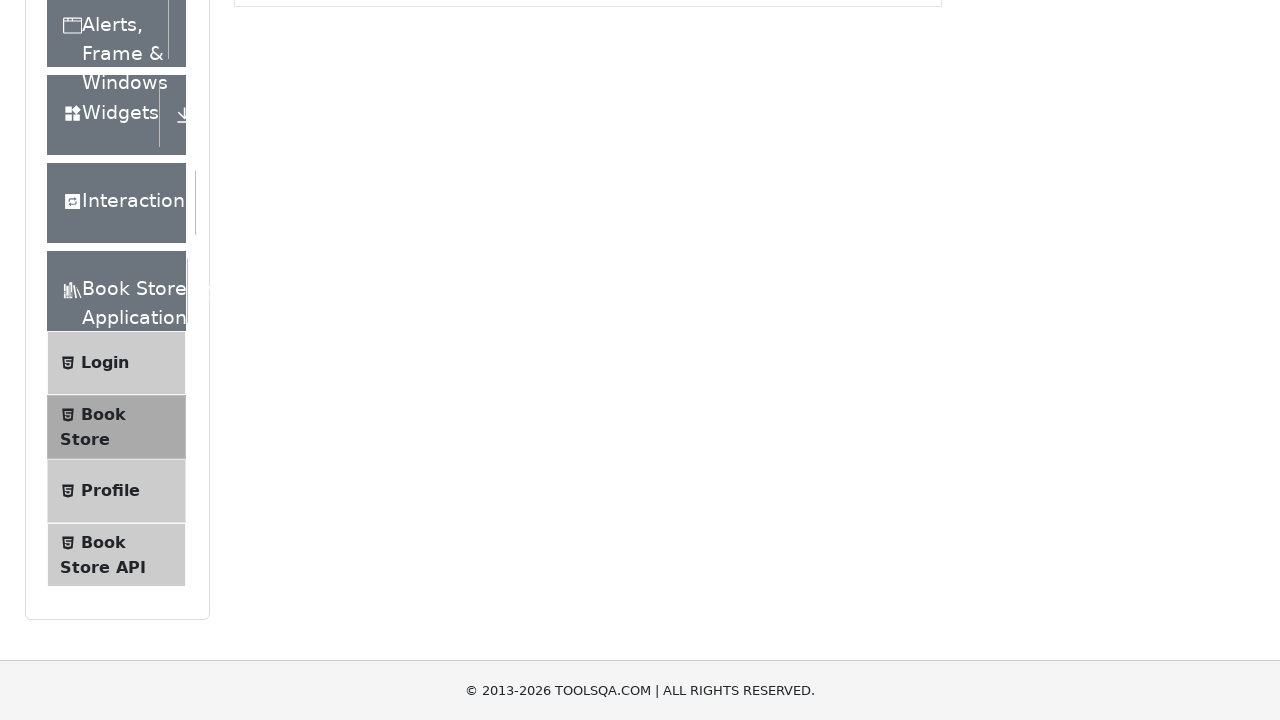

Successfully navigated to the books page
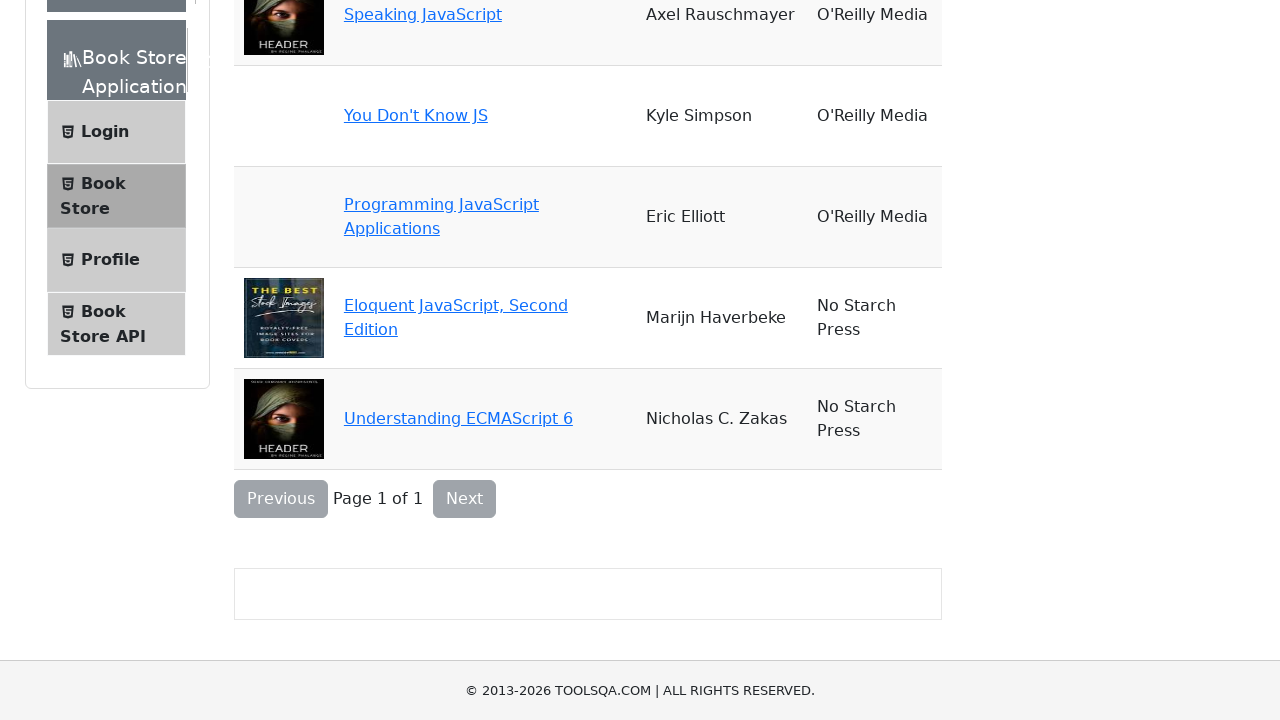

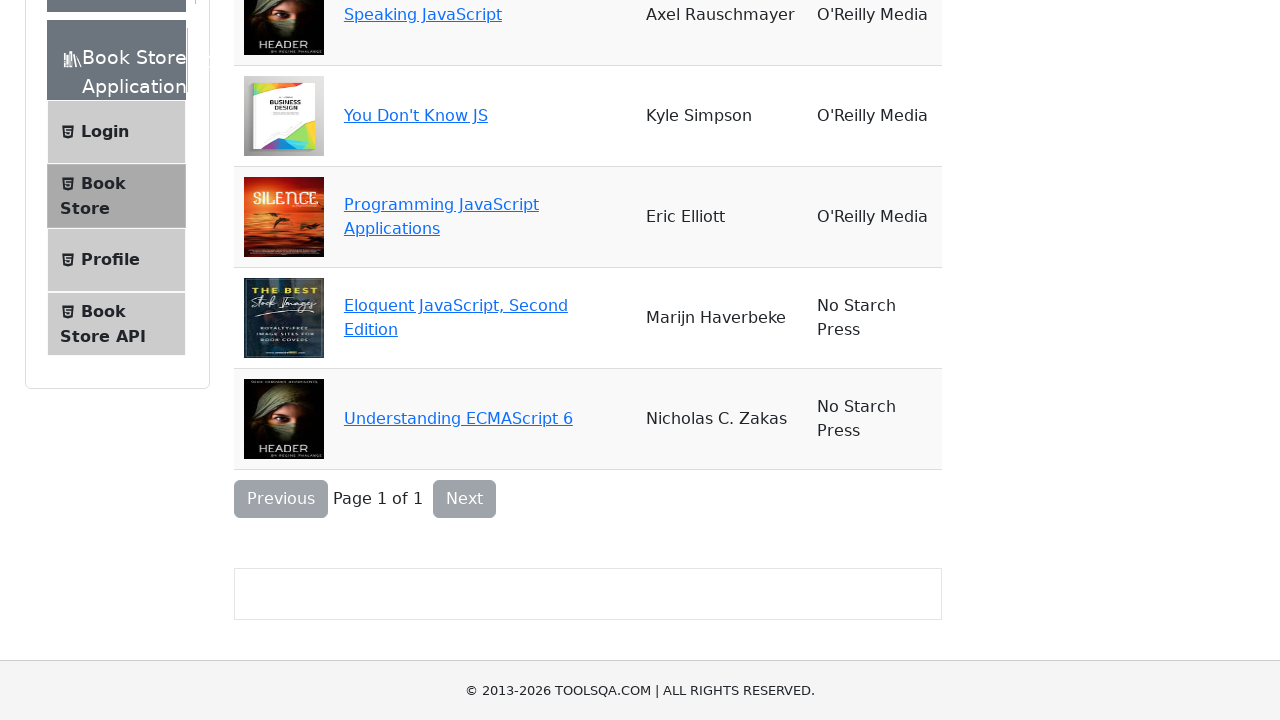